Tests a price range slider by dragging the minimum slider handle to the right and the maximum slider handle to the left to adjust the price range

Starting URL: https://jqueryscript.net/demo/Price-Range-Slider-jQuery-UI/

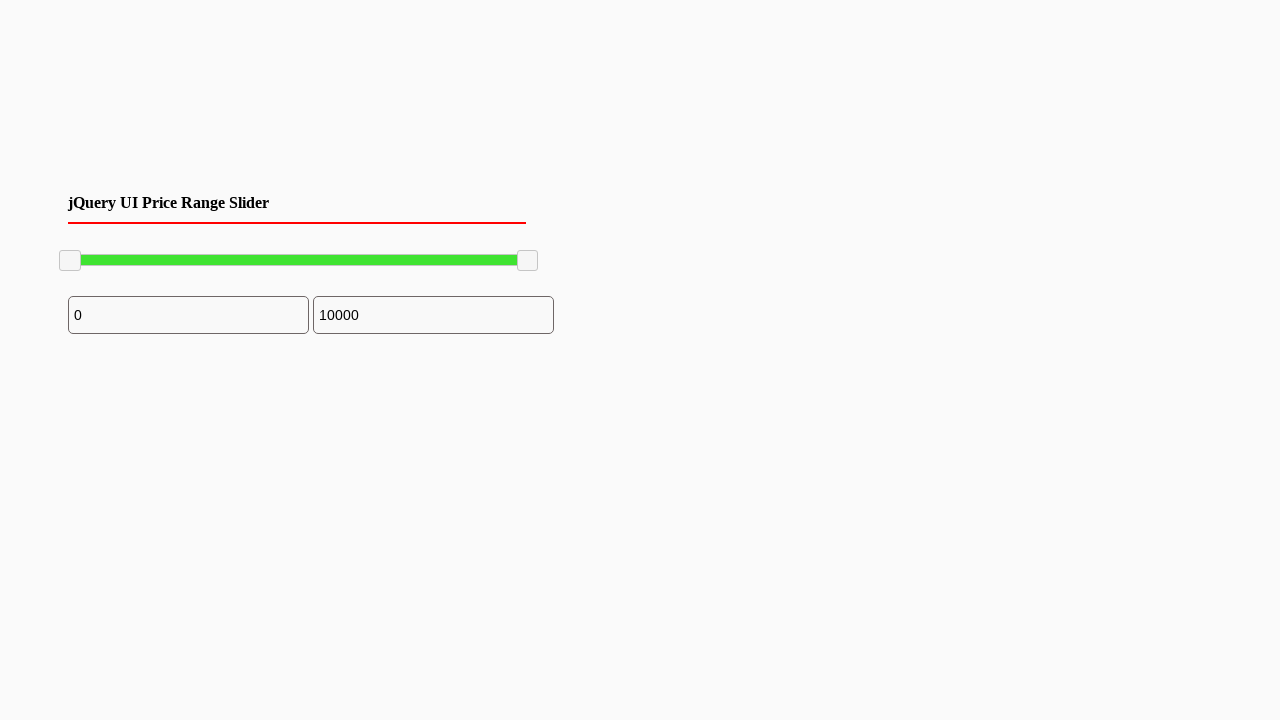

Located the minimum slider handle
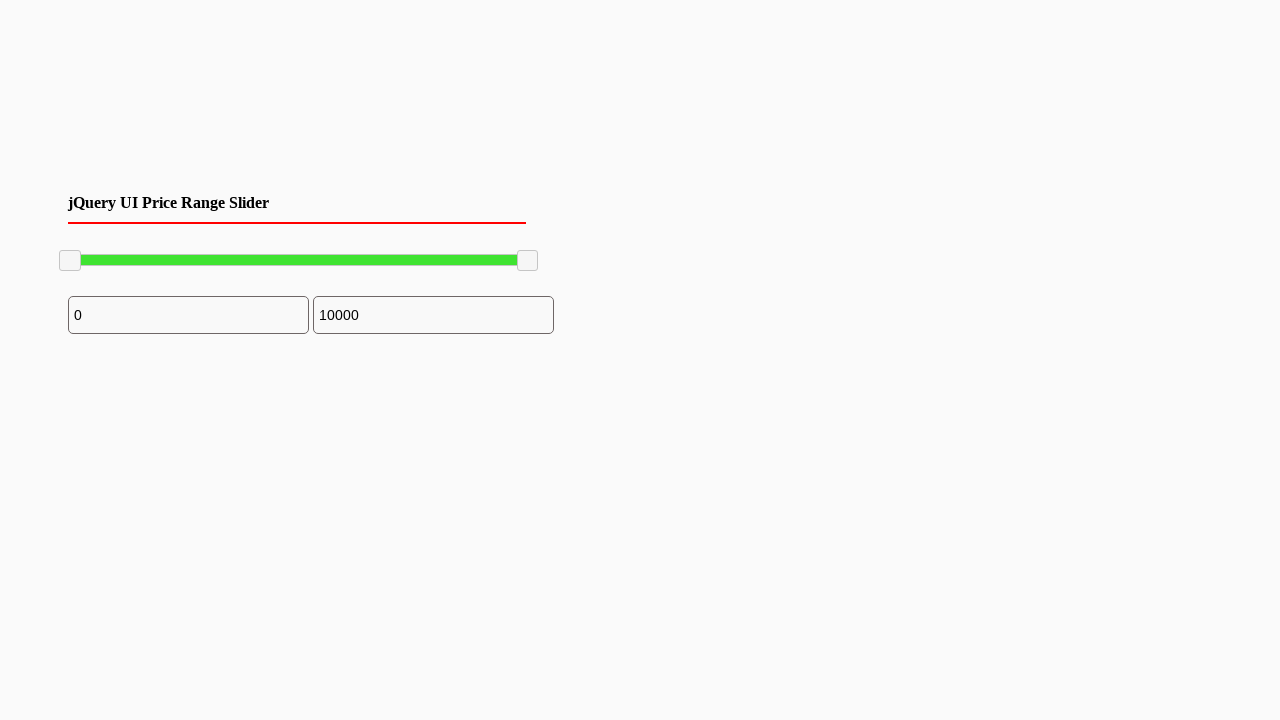

Got bounding box of minimum slider handle
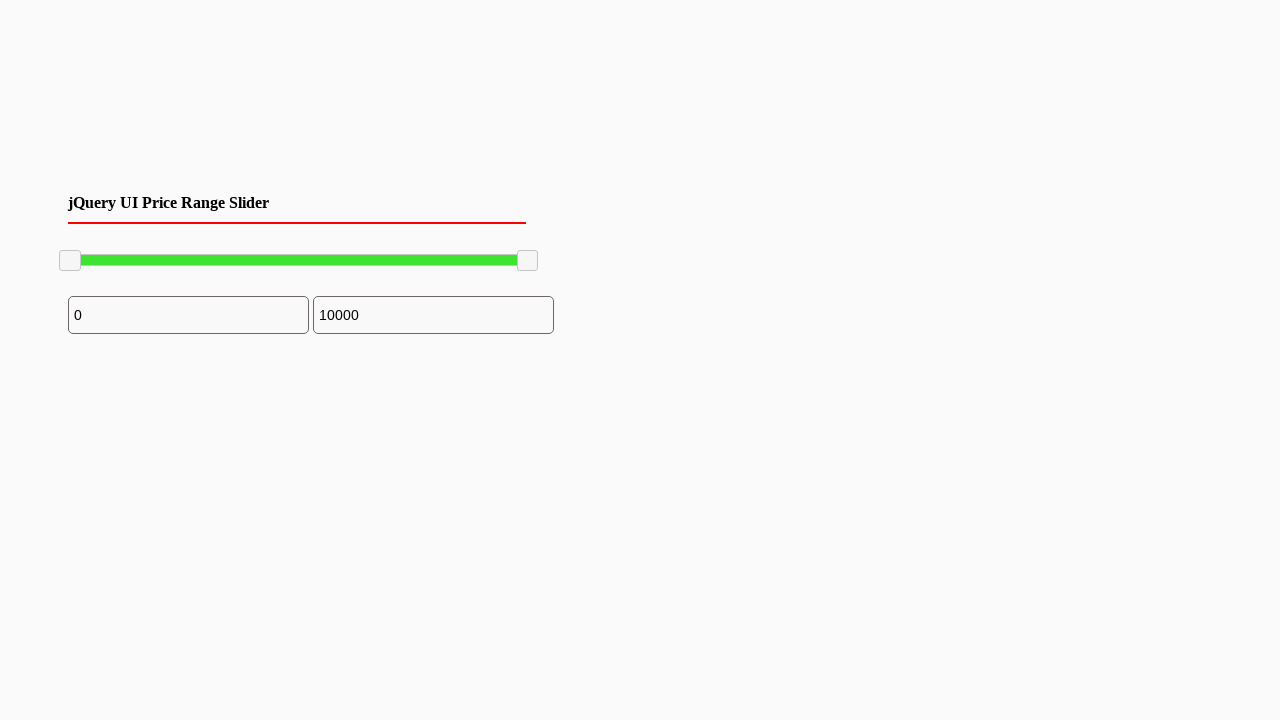

Moved mouse to minimum slider handle center at (70, 261)
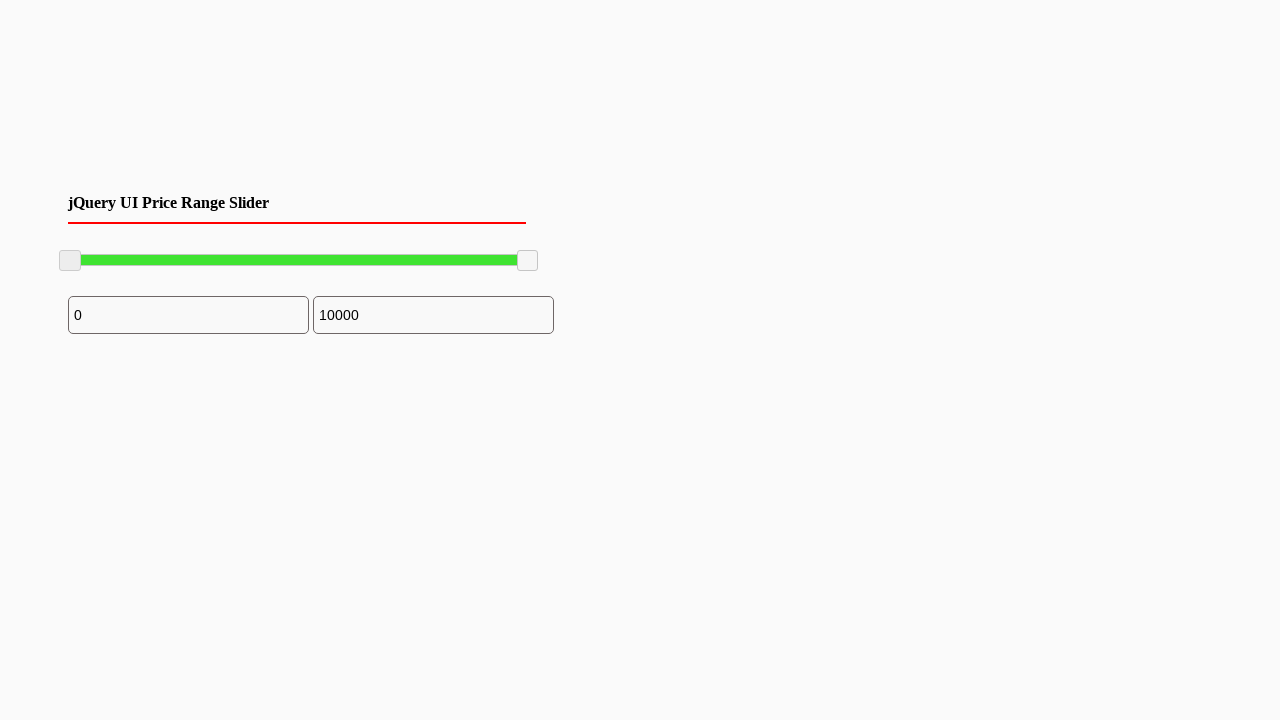

Pressed mouse button down on minimum slider handle at (70, 261)
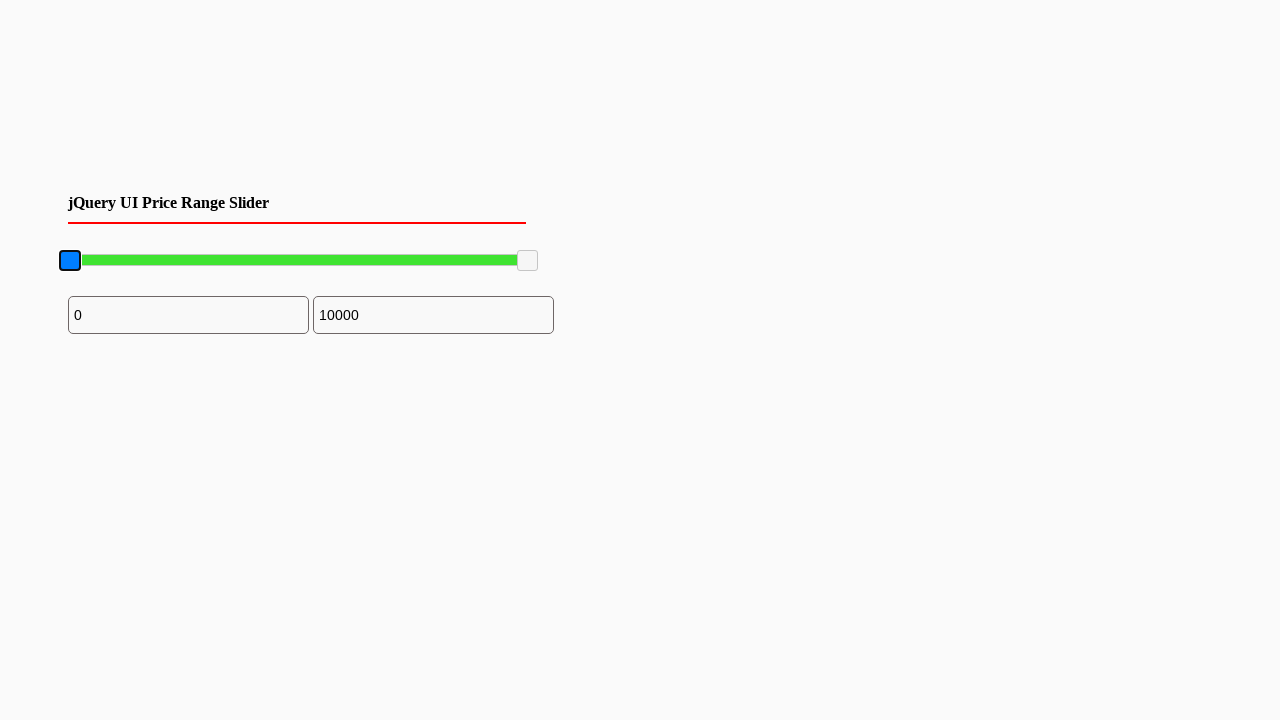

Dragged minimum slider handle 100 pixels to the right at (170, 261)
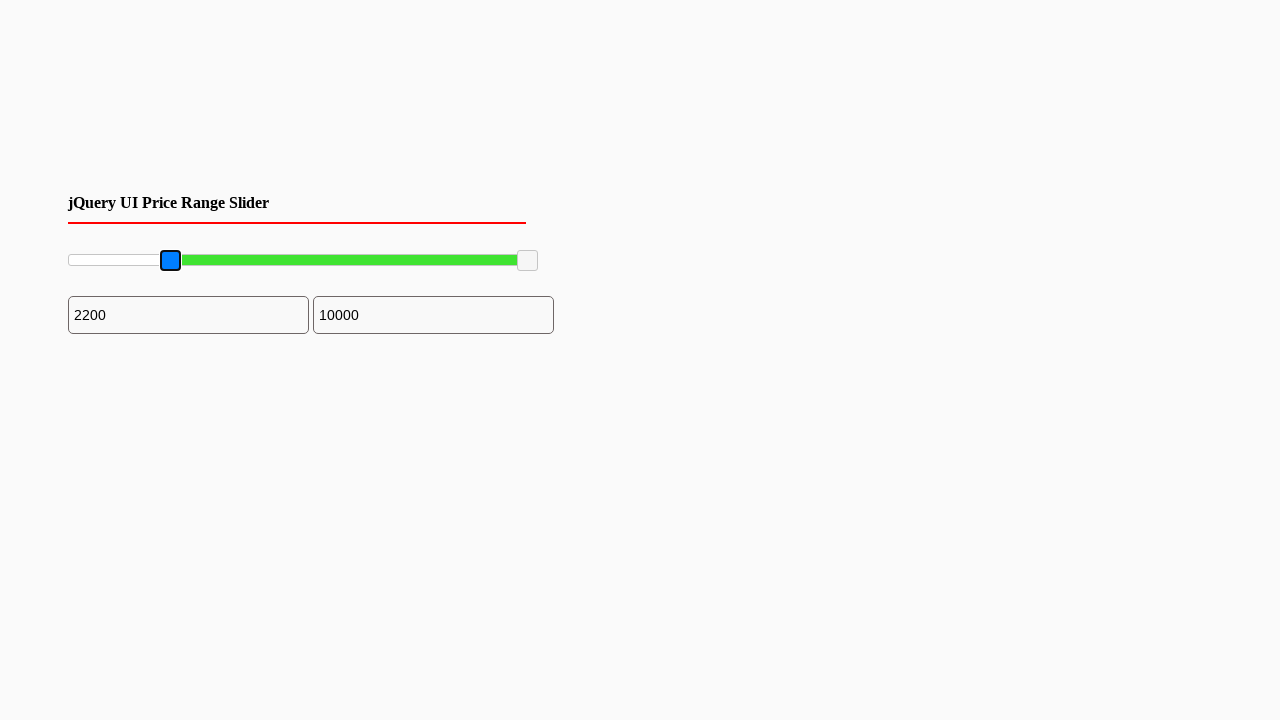

Released mouse button to complete minimum slider drag at (170, 261)
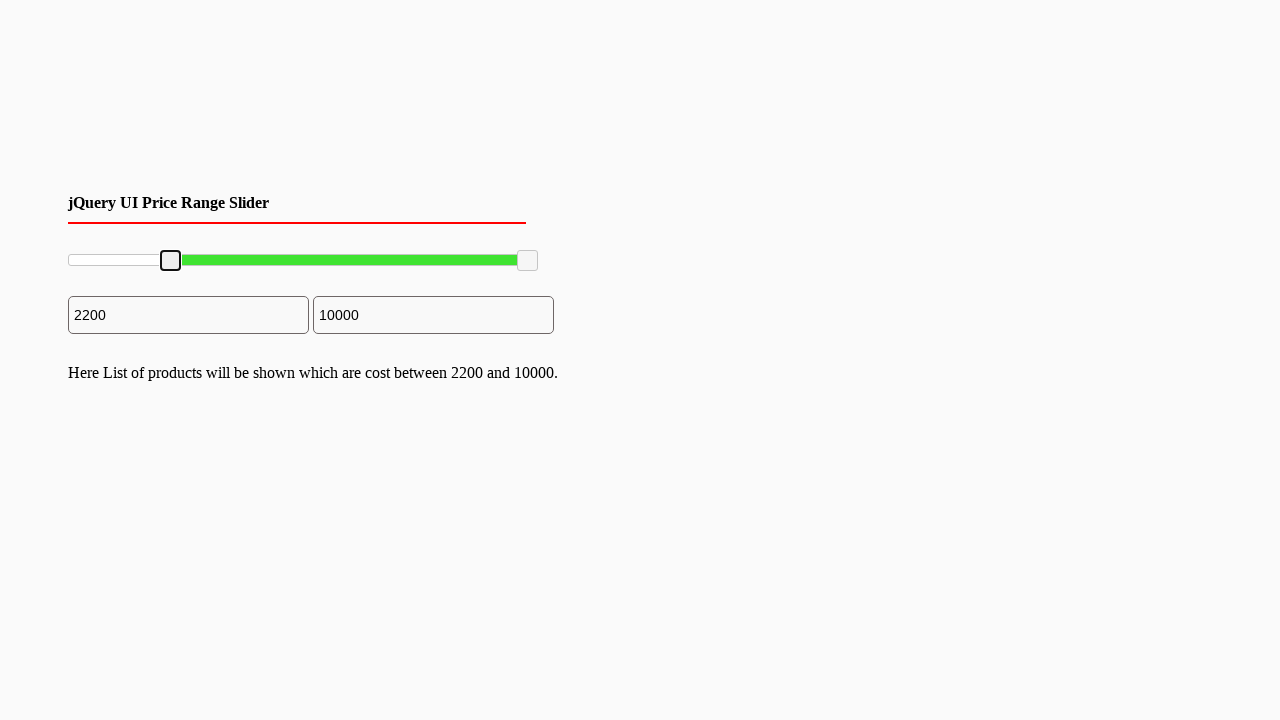

Located the maximum slider handle
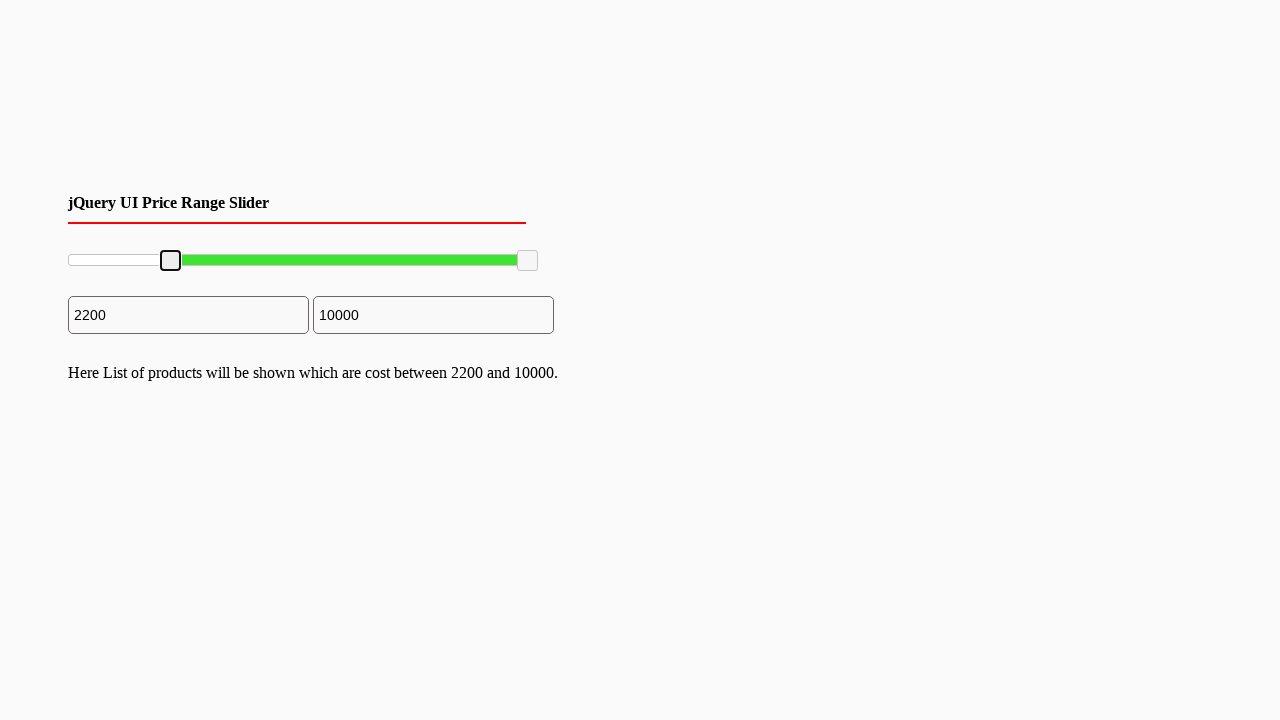

Got bounding box of maximum slider handle
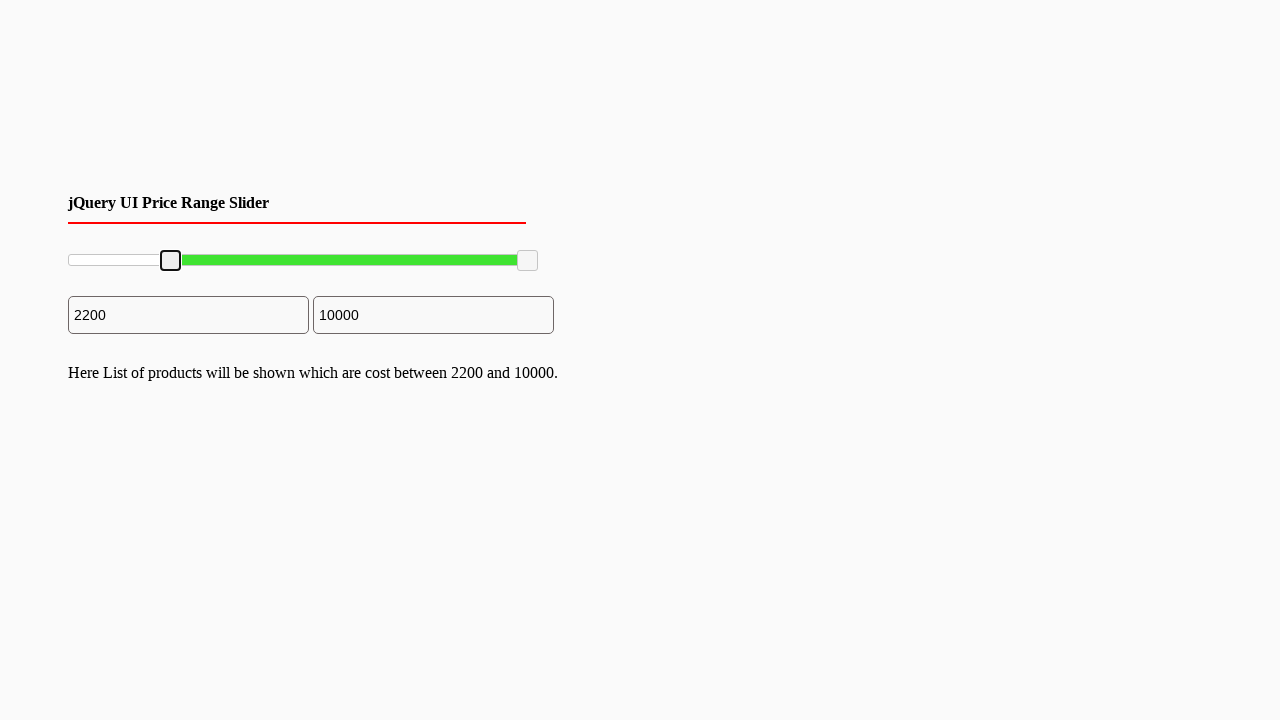

Moved mouse to maximum slider handle center at (528, 261)
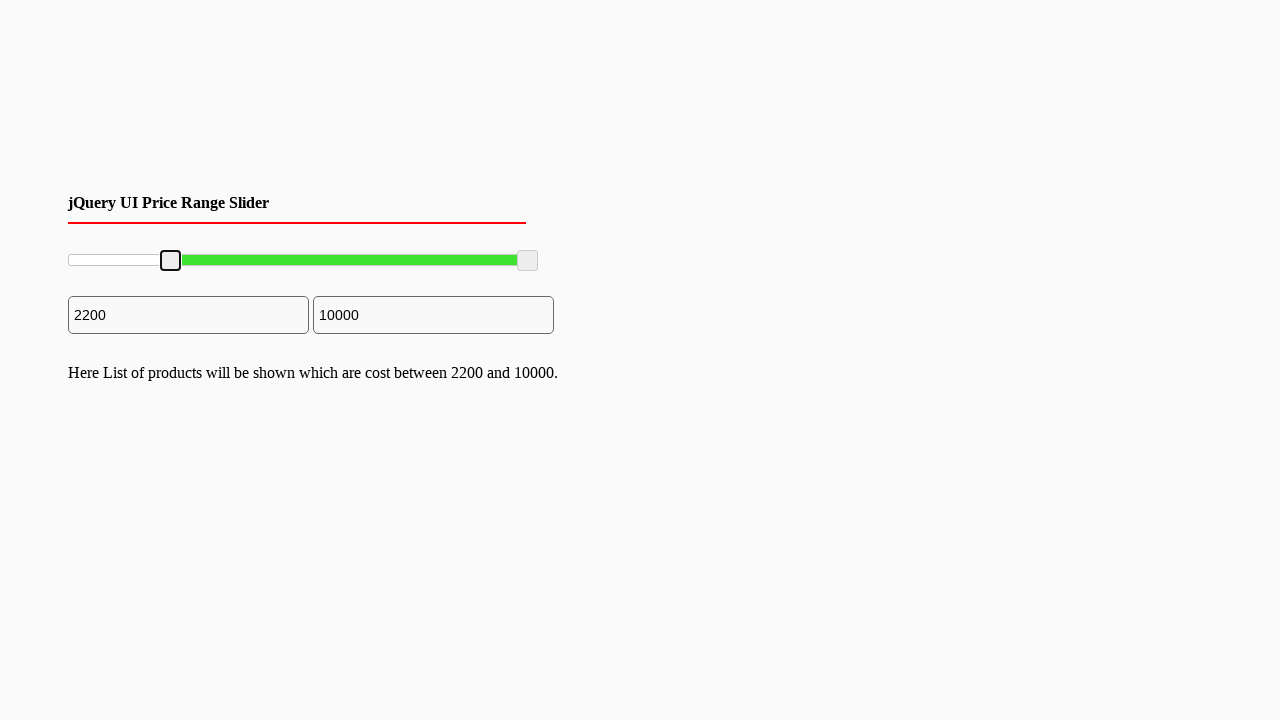

Pressed mouse button down on maximum slider handle at (528, 261)
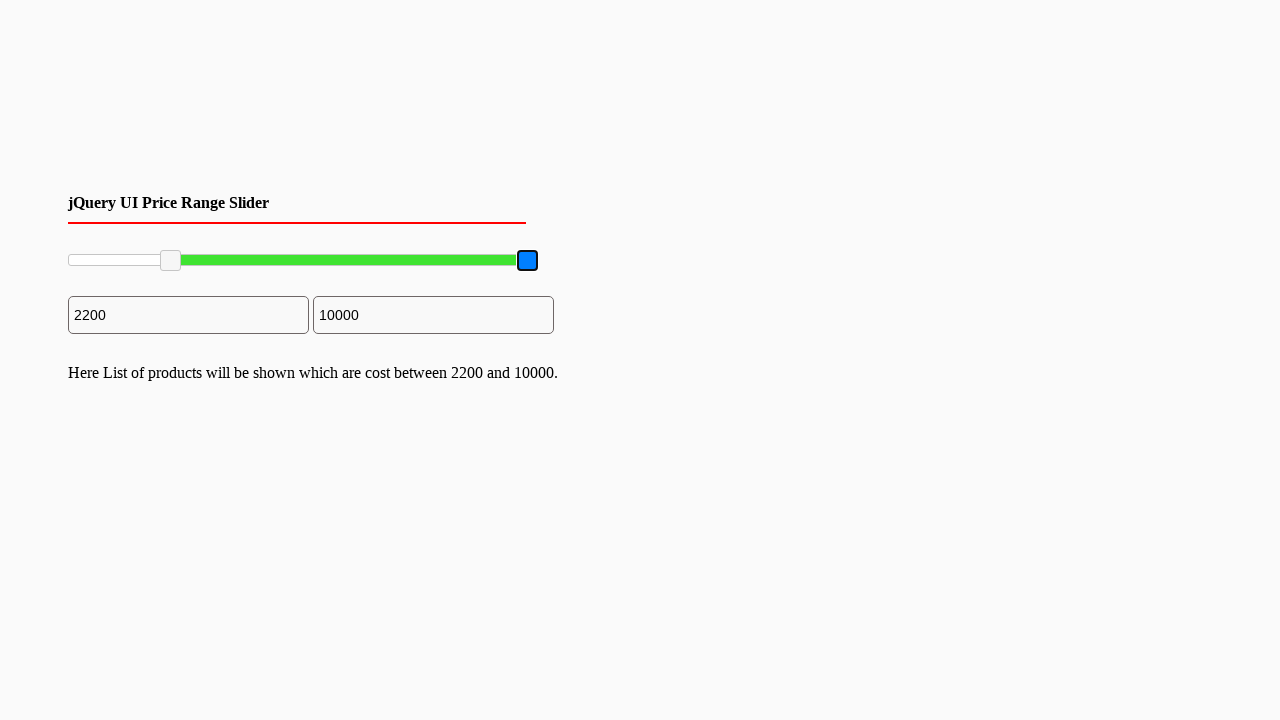

Dragged maximum slider handle 100 pixels to the left at (428, 261)
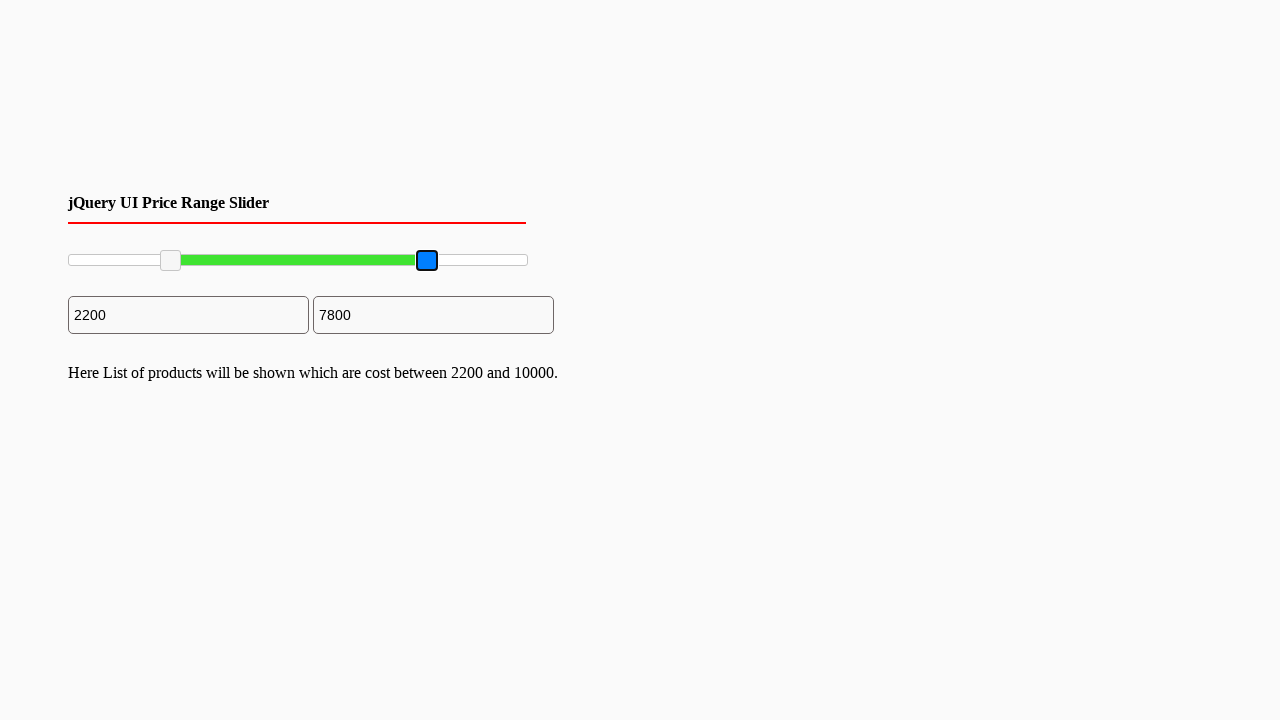

Released mouse button to complete maximum slider drag at (428, 261)
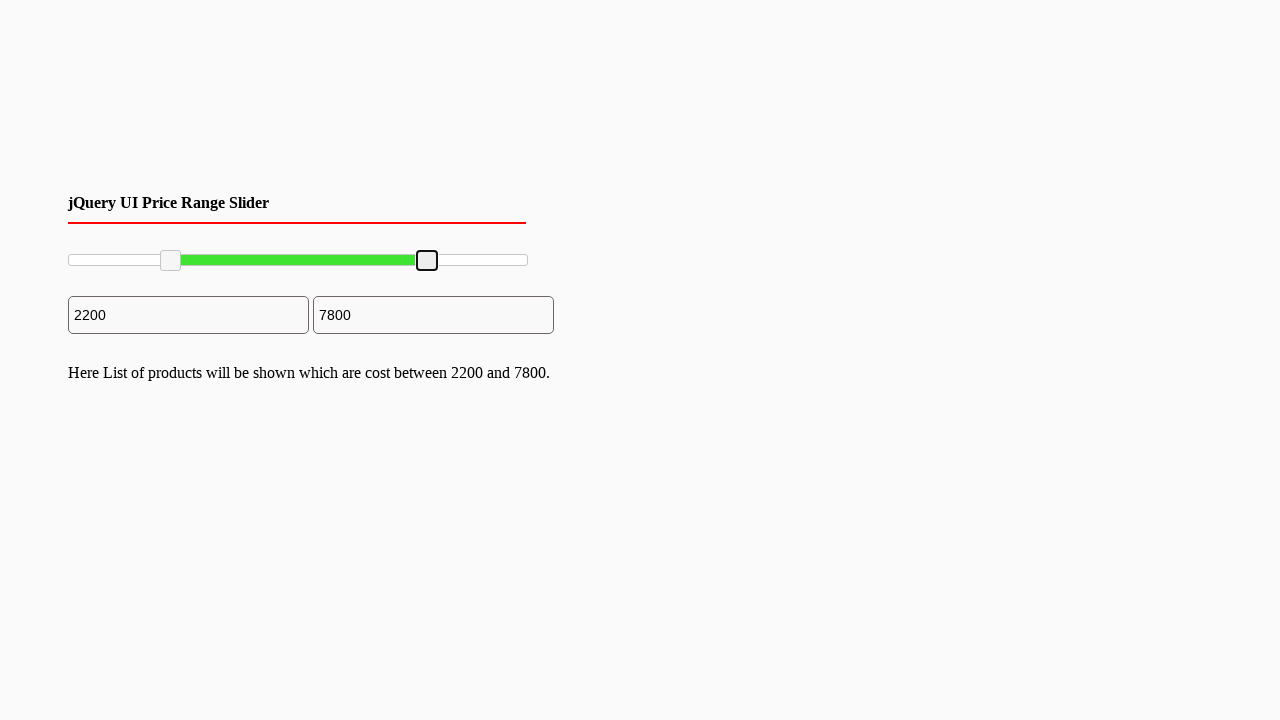

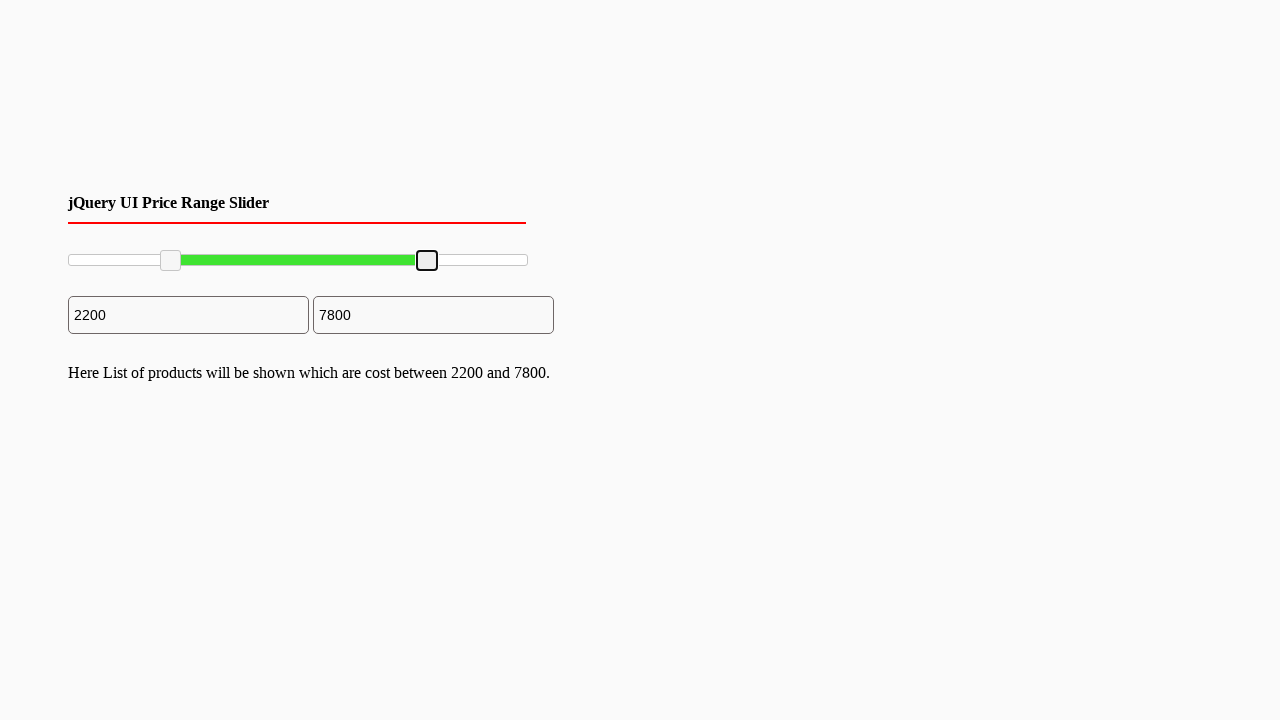